Tests the radio button functionality in the contact us section by selecting the "Yes" radio button option.

Starting URL: https://cbarnc.github.io/Group3-repo-projects/

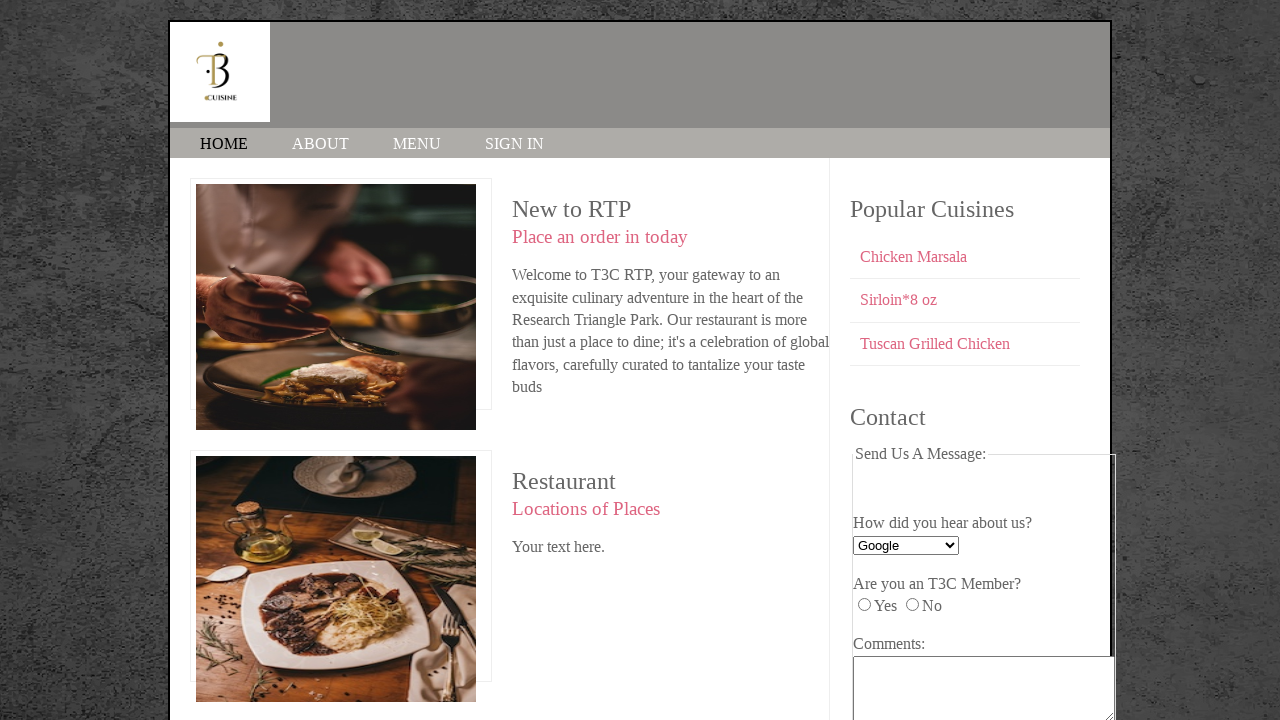

Navigated to contact us page
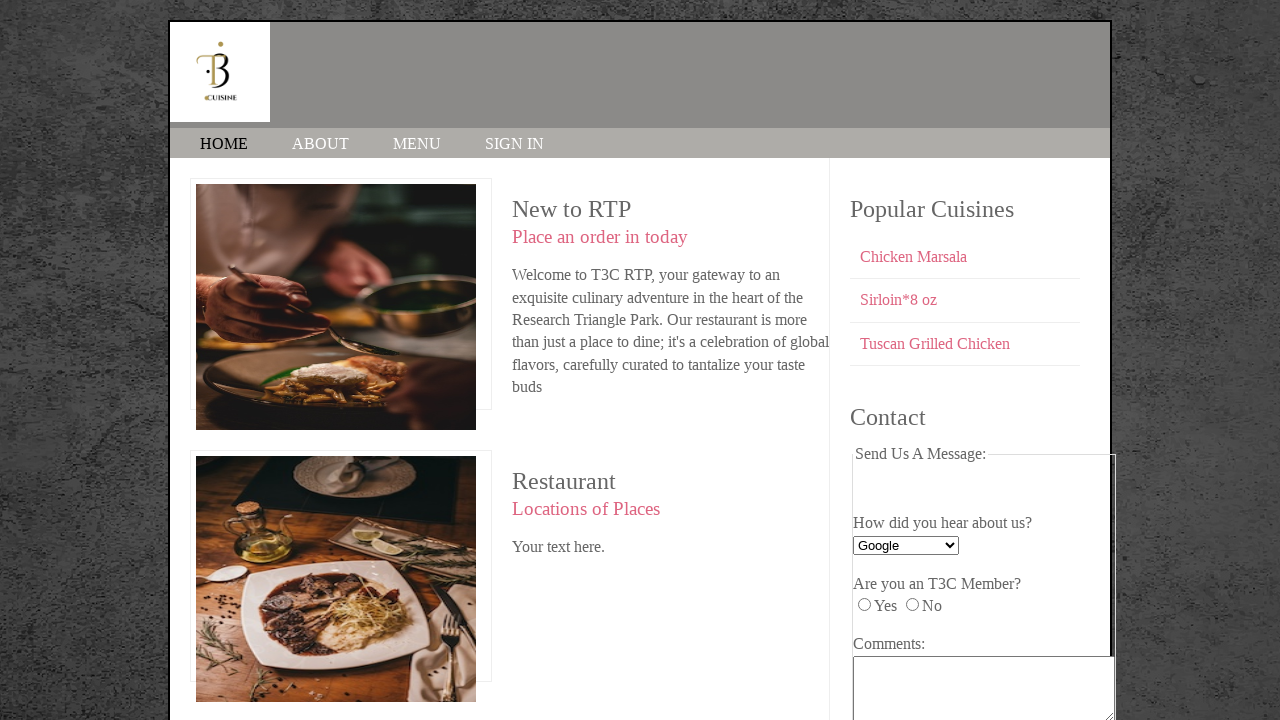

Clicked the 'Yes' radio button in the contact us section at (864, 605) on input[name='T3C_member'][value='yes']
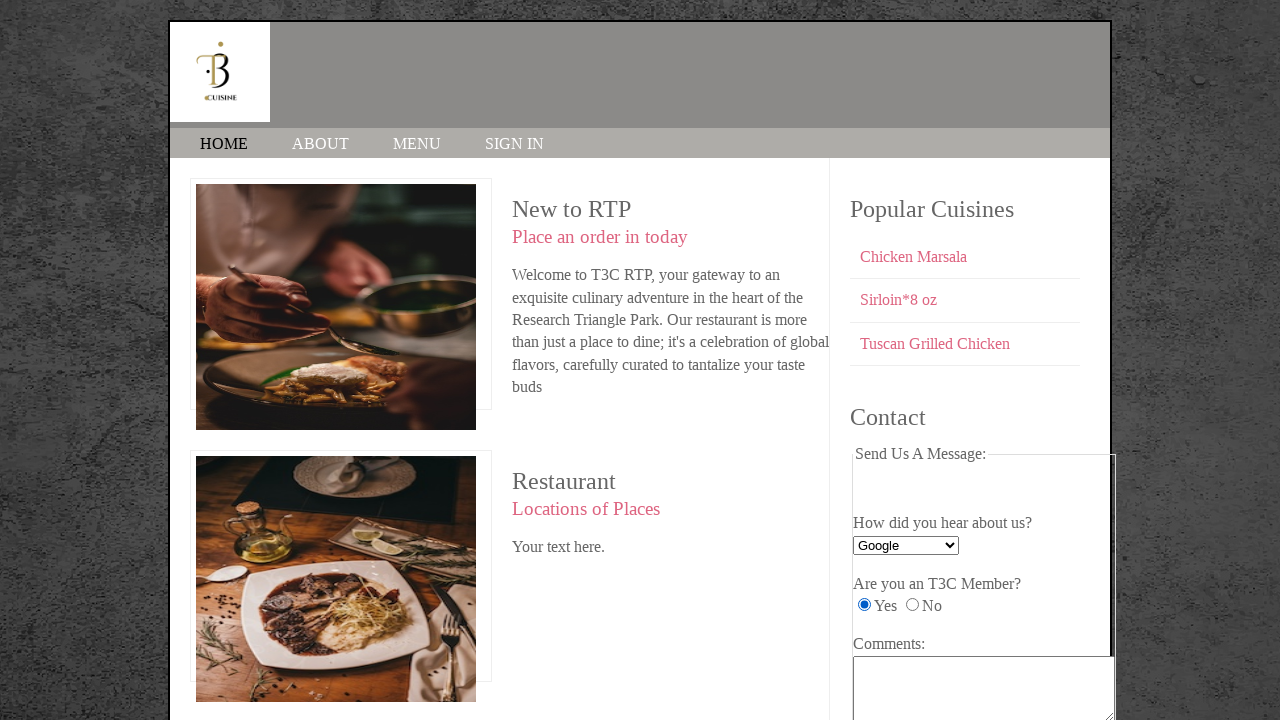

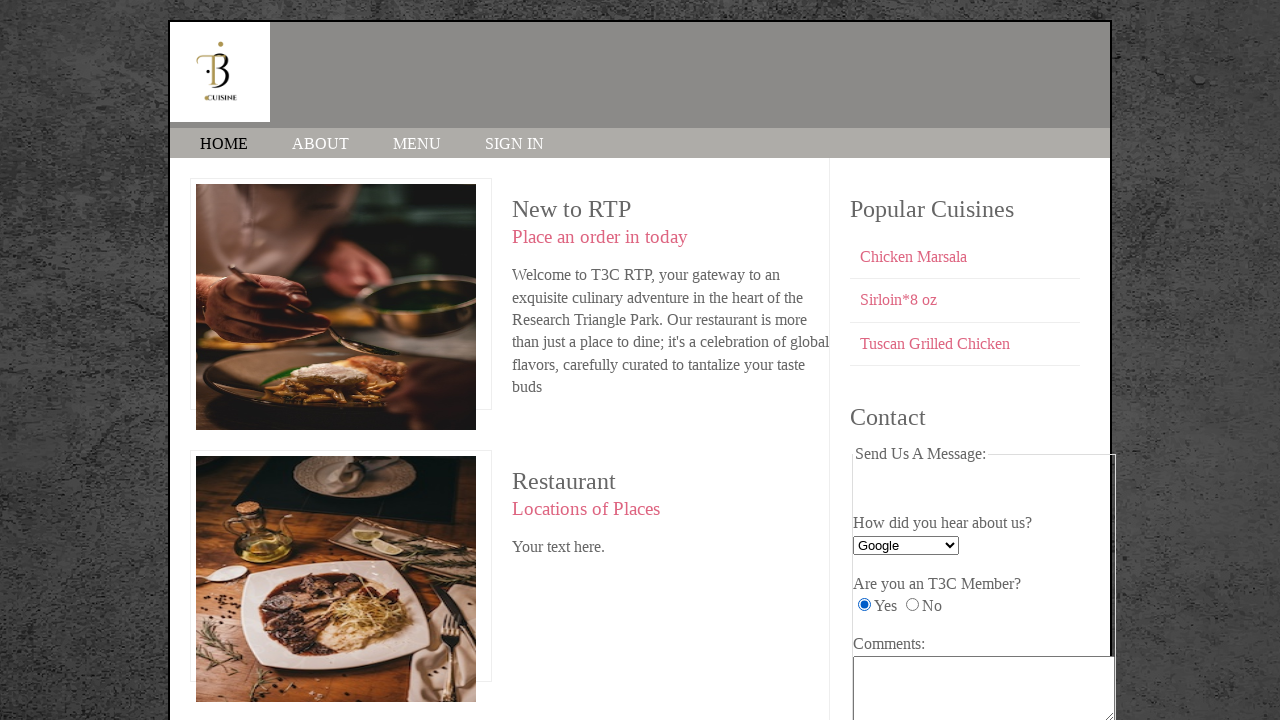